Tests opting out of A/B tests by adding an opt-out cookie after visiting the page, then refreshing to verify the opt-out takes effect.

Starting URL: http://the-internet.herokuapp.com/abtest

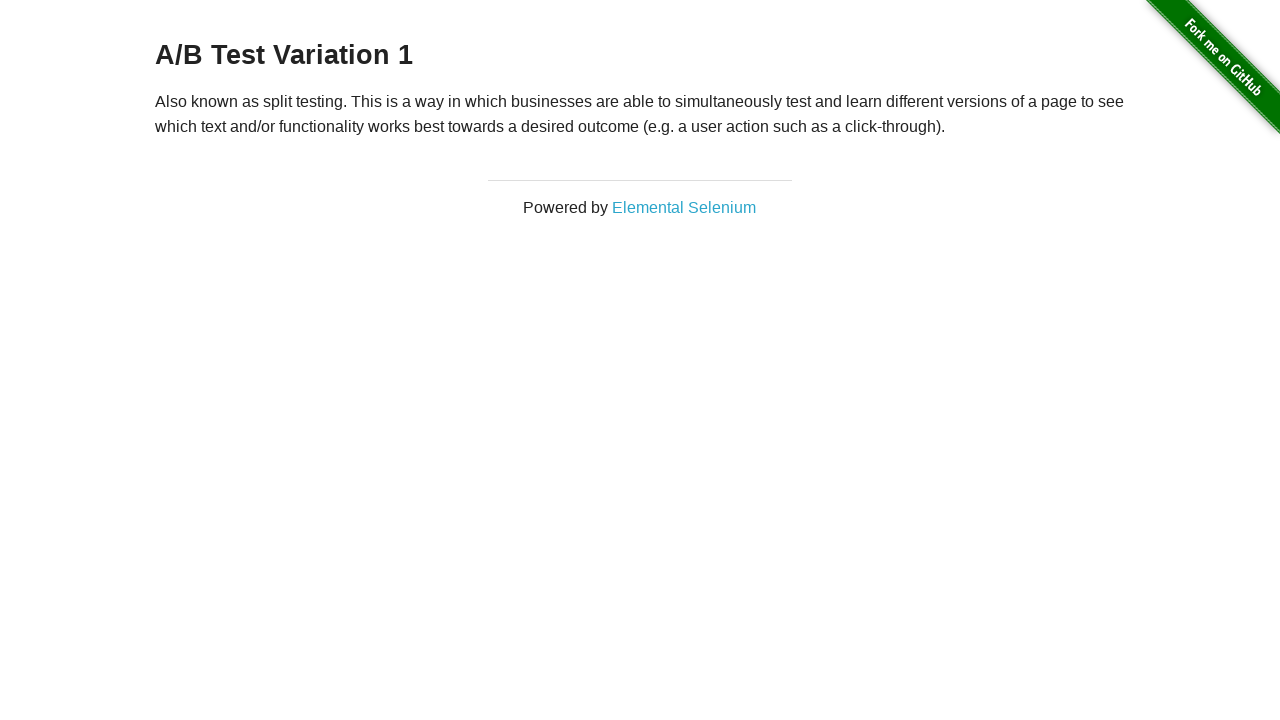

Waited for and located h3 heading on A/B test page
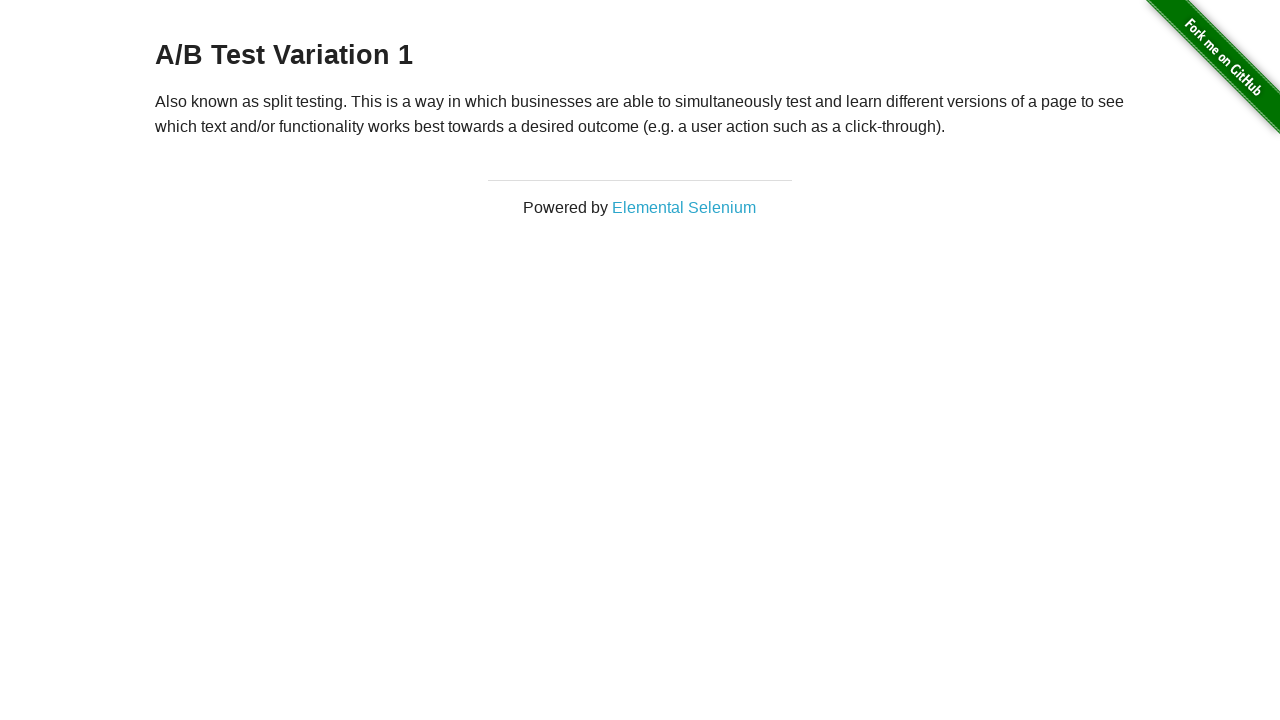

Retrieved initial heading text: 'A/B Test Variation 1'
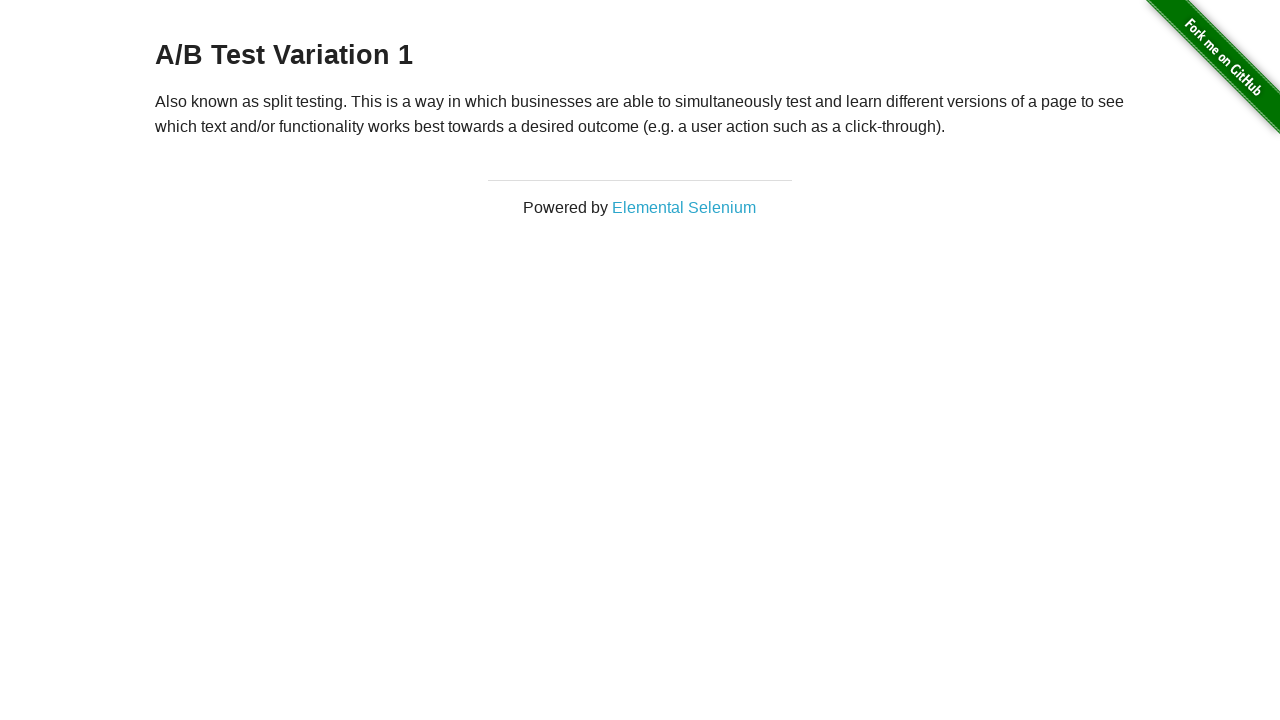

Verified initial heading starts with 'A/B Test'
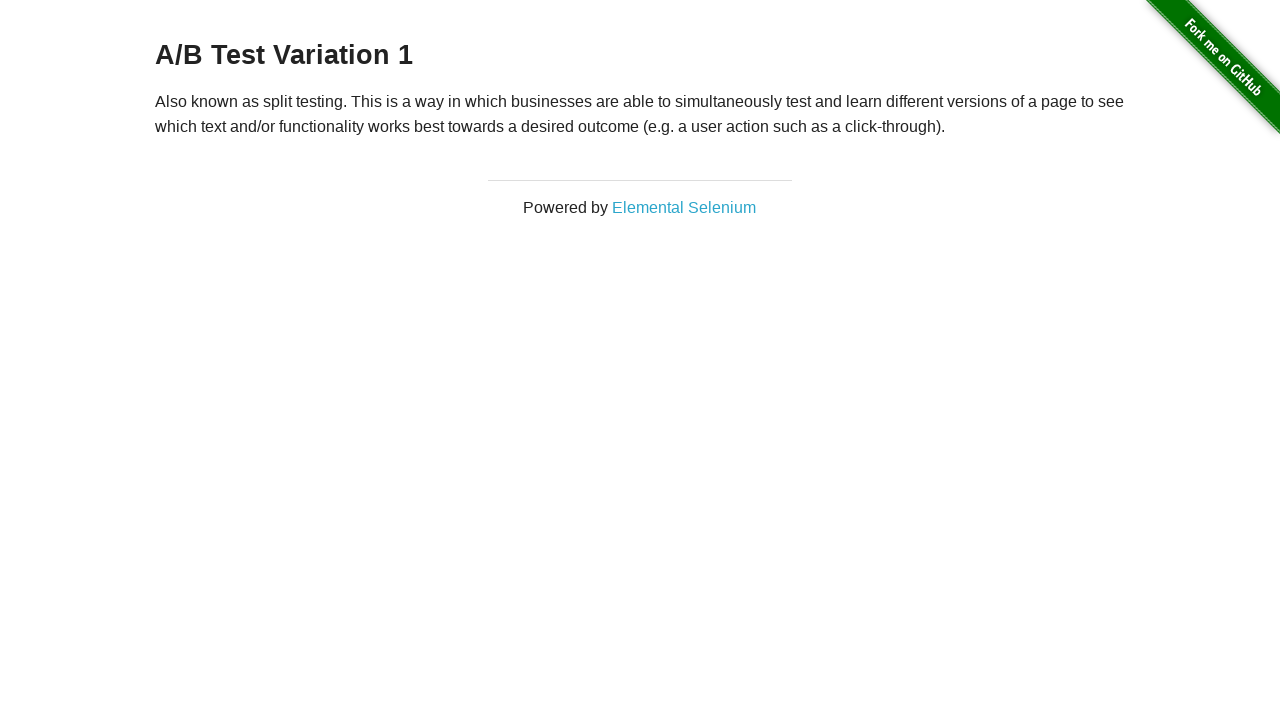

Added optimizelyOptOut cookie to opt out of A/B test
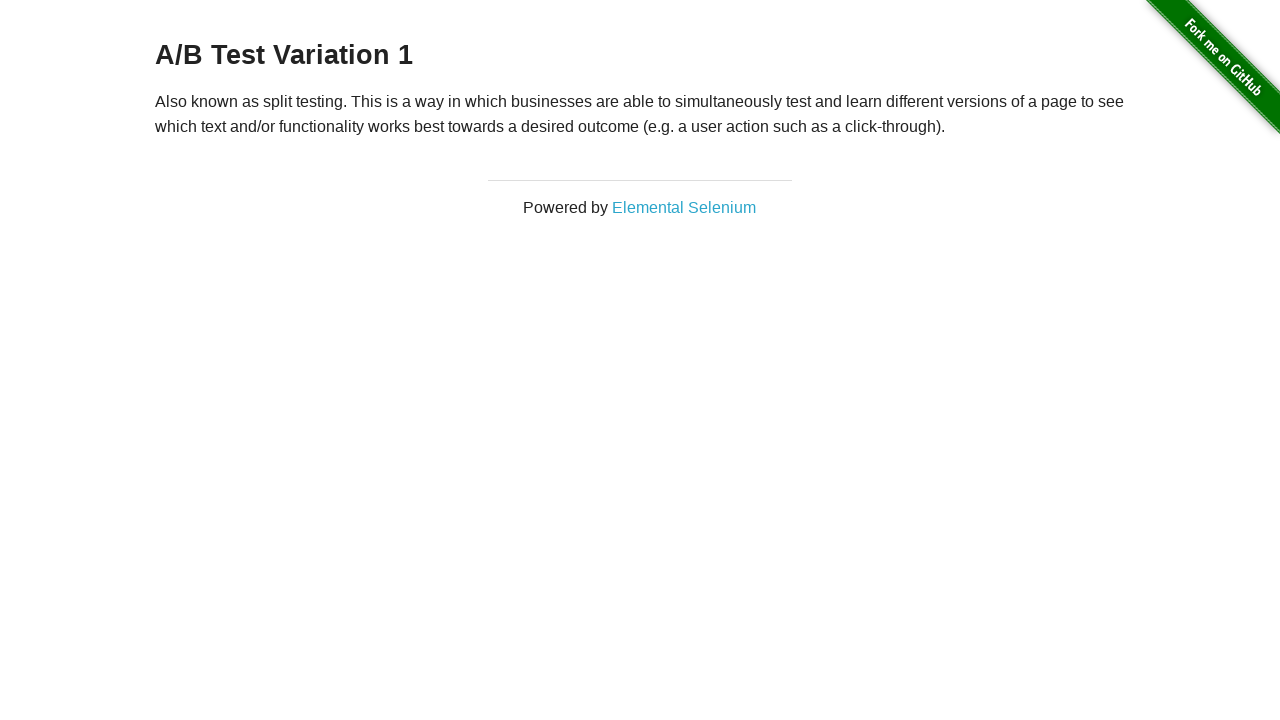

Refreshed page to apply opt-out cookie
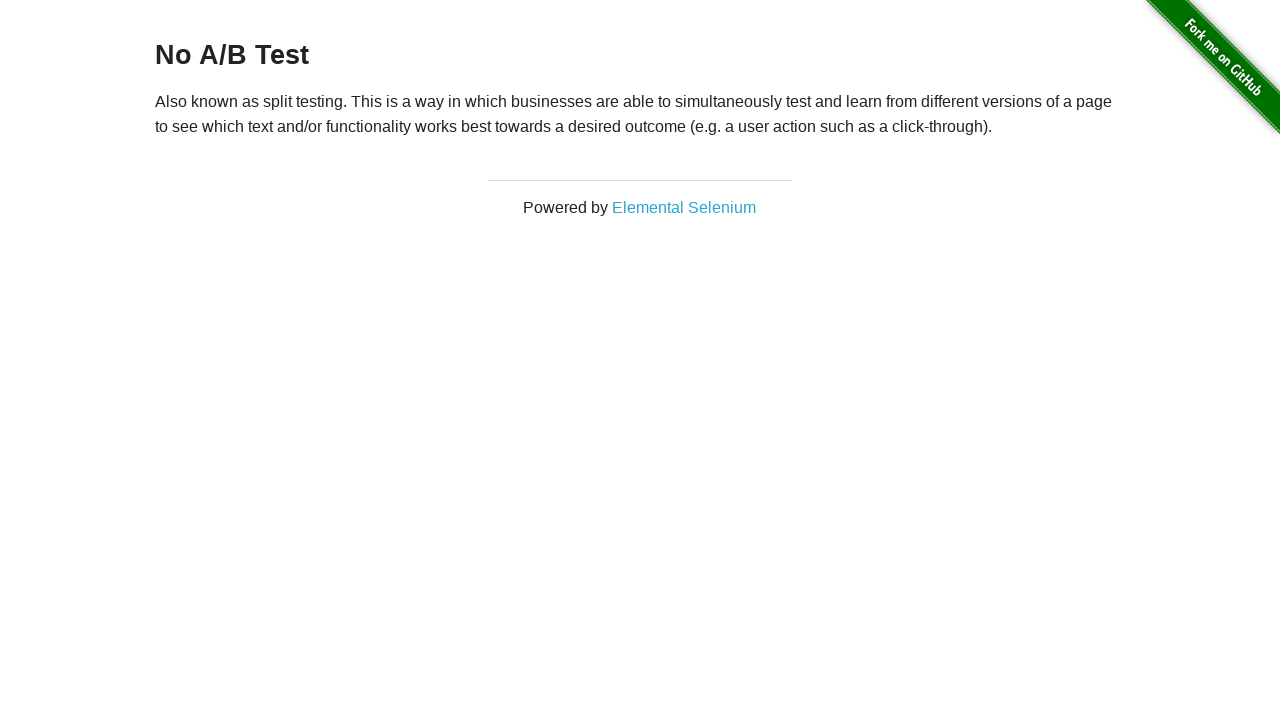

Waited for h3 heading after page refresh
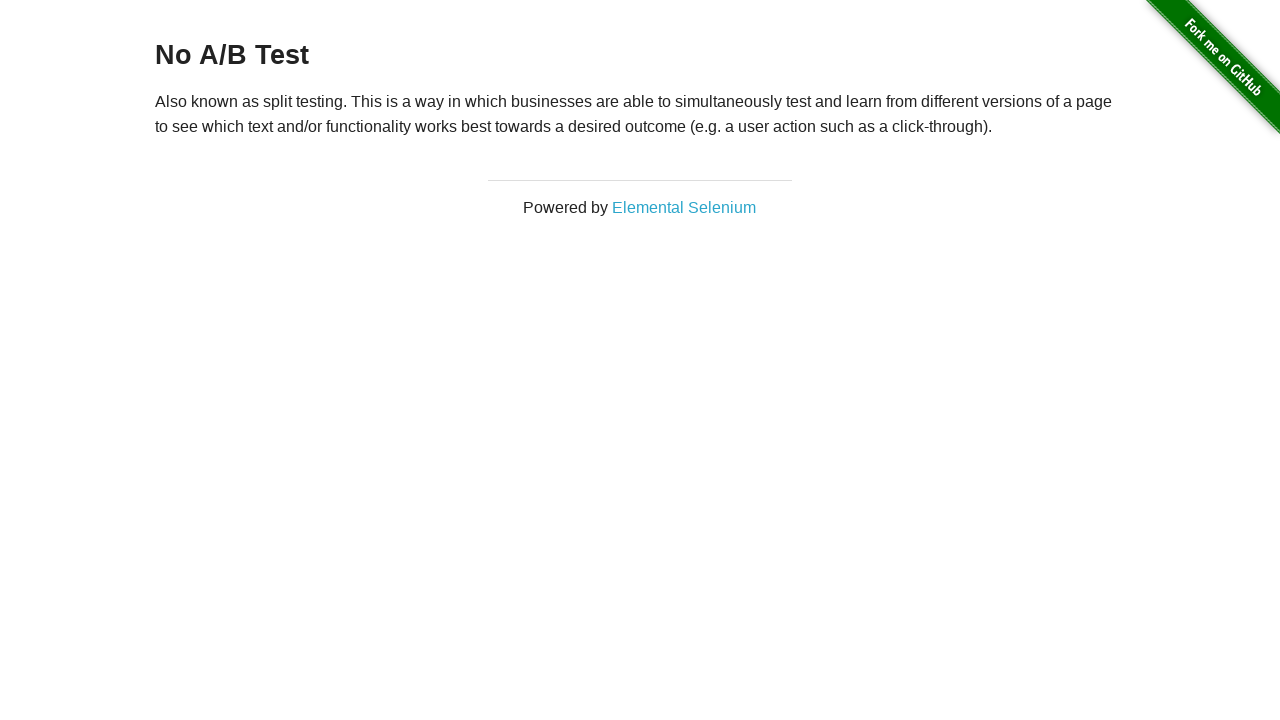

Retrieved heading text after opt-out: 'No A/B Test'
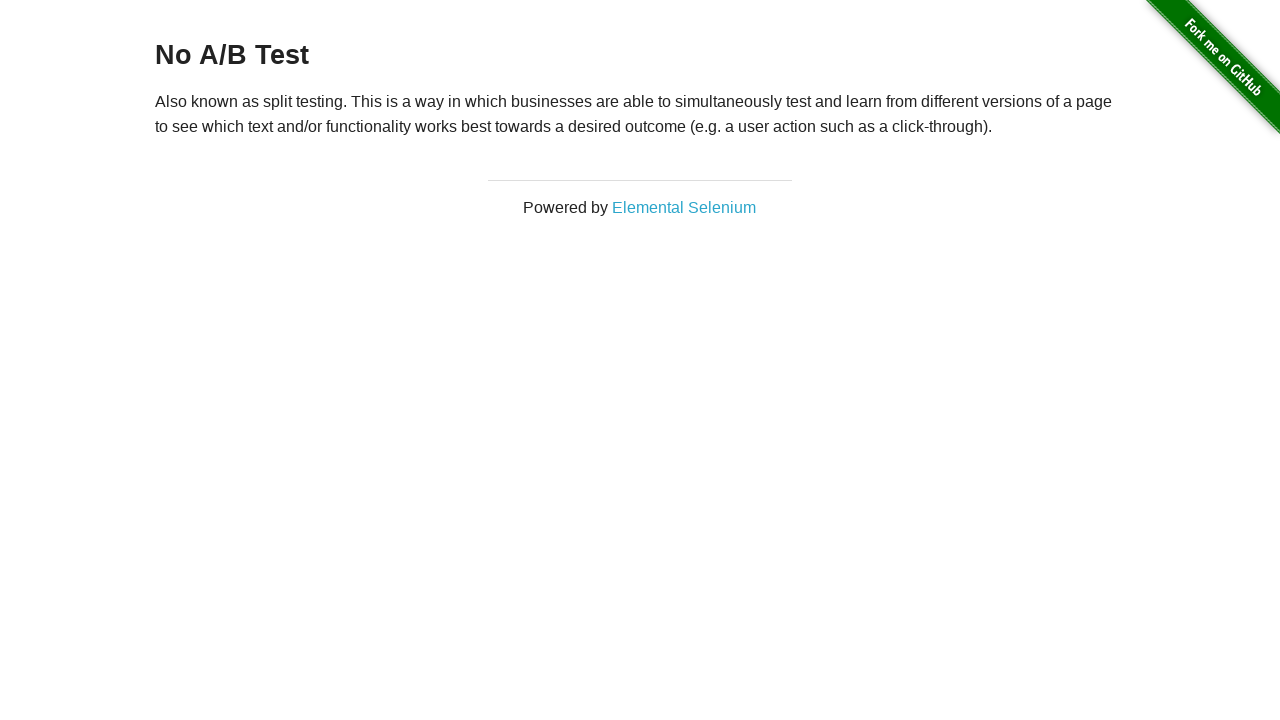

Verified opt-out was successful - heading now starts with 'No A/B Test'
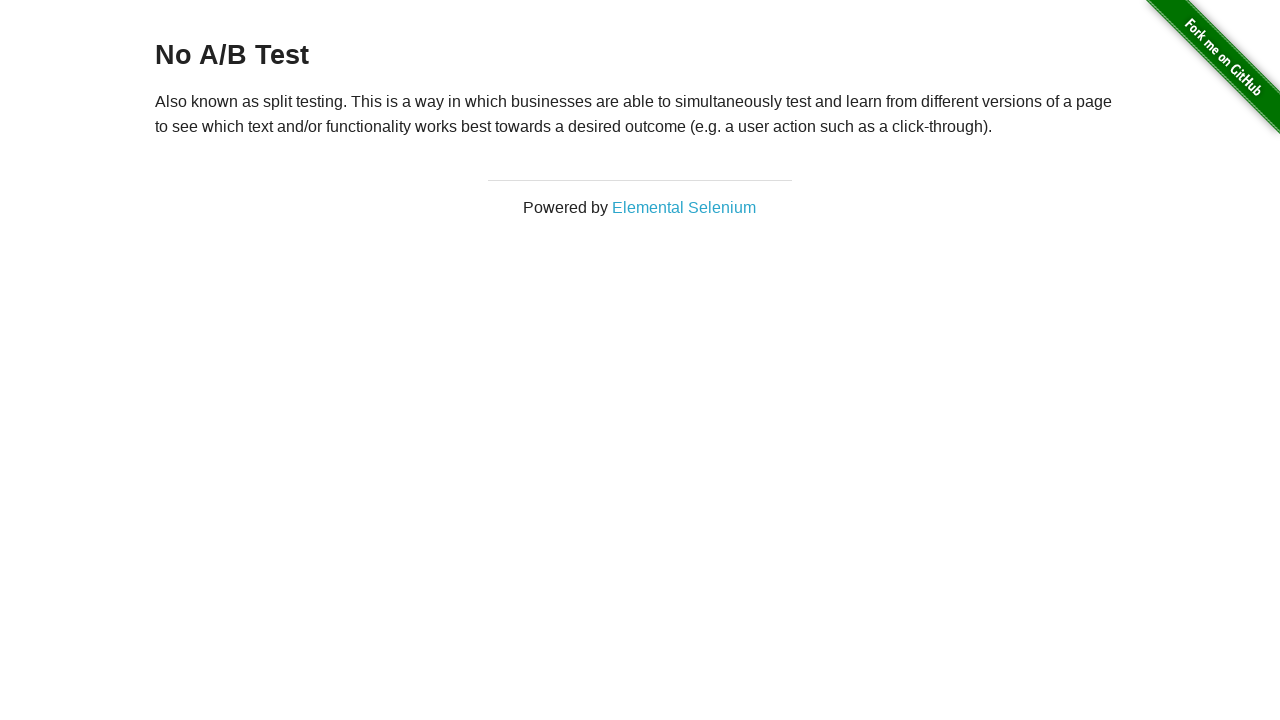

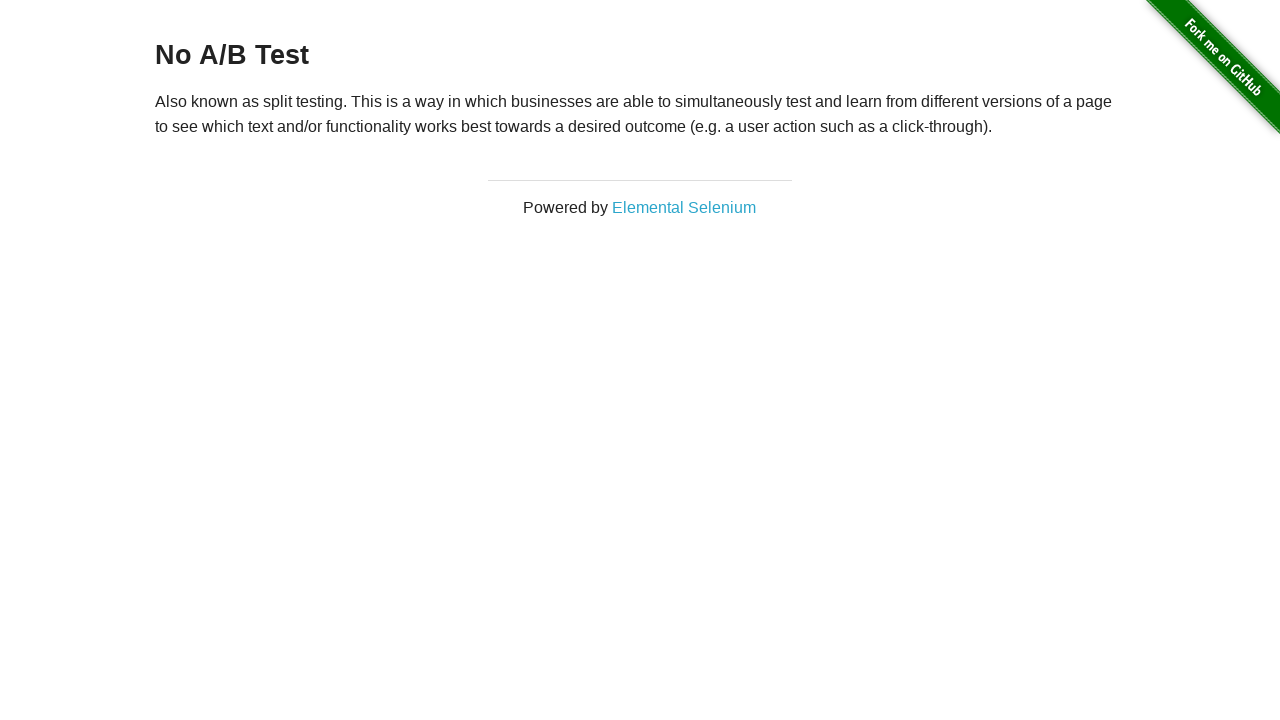